Tests the Sorting Algorithms page by entering a list of numbers into the input field and clicking the add button to verify alert handling for input validation

Starting URL: https://gcallah.github.io/Algocynfas/

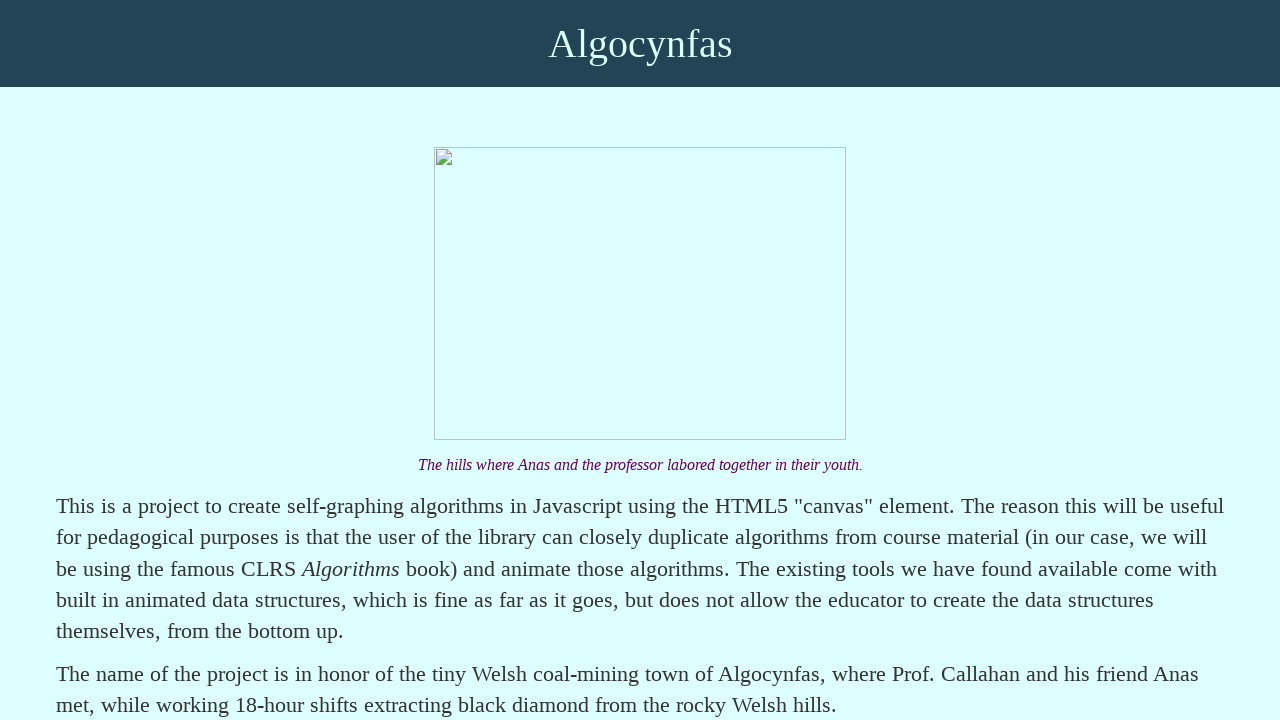

Clicked on Sorting Algorithms link at (197, 360) on text=Sorting Algorithms
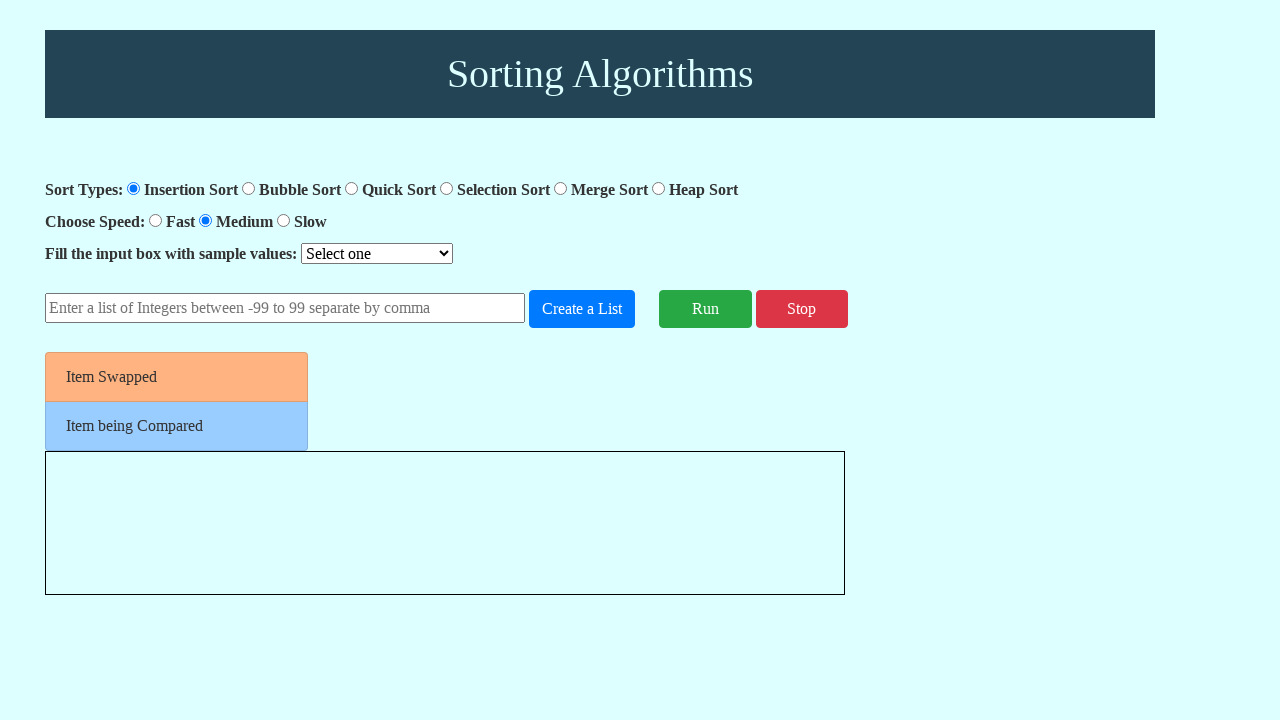

Waited for number input field to load
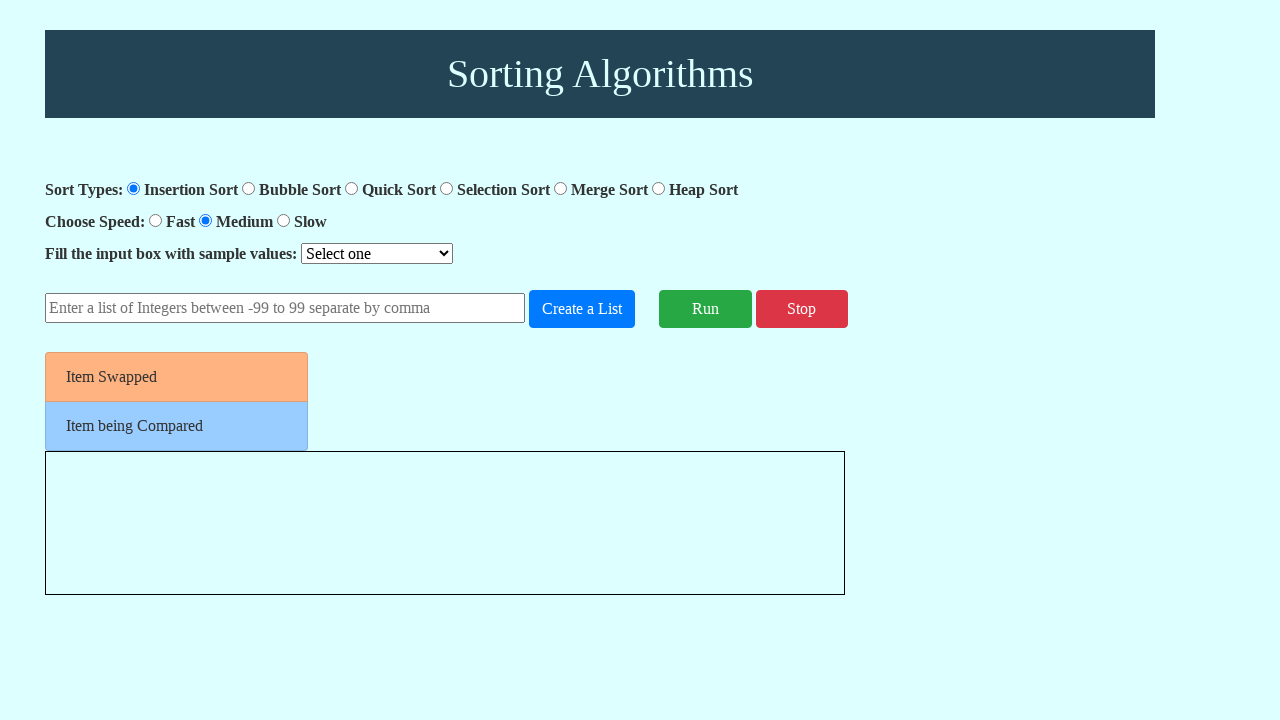

Filled number input field with '45,23,-17,89,12,56' on #number-input
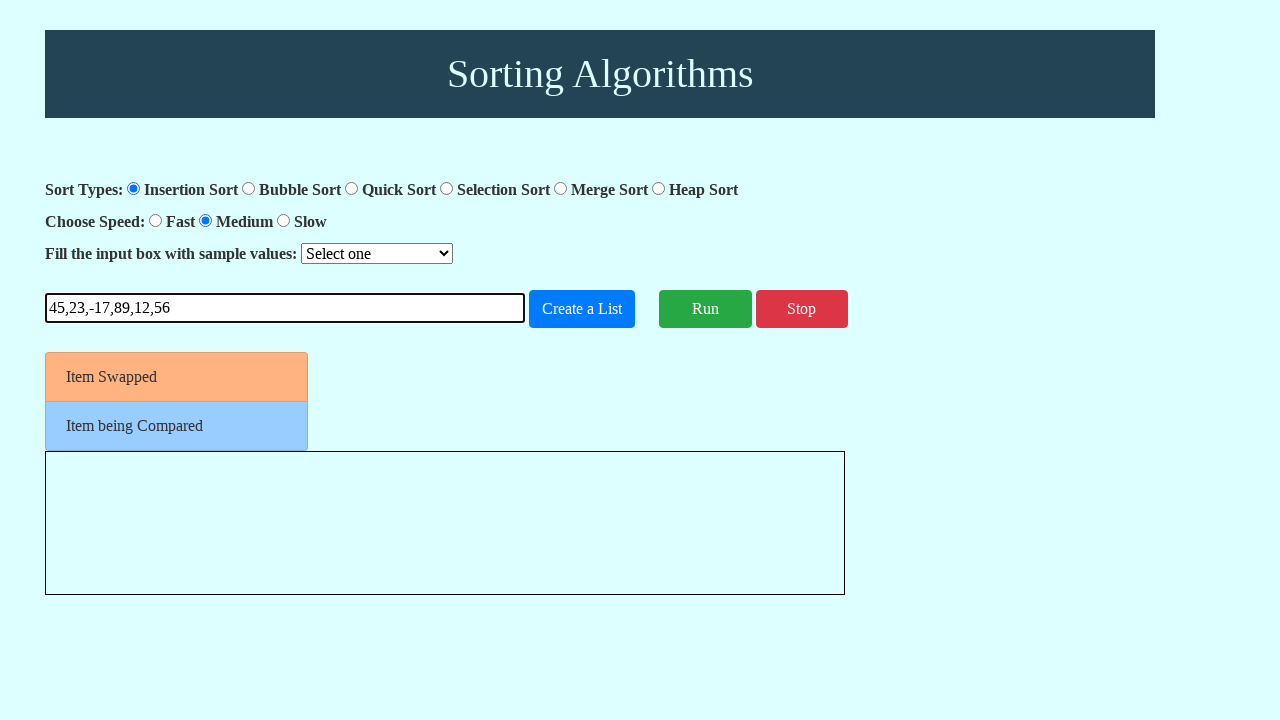

Clicked the add number button at (582, 309) on #add-number-button
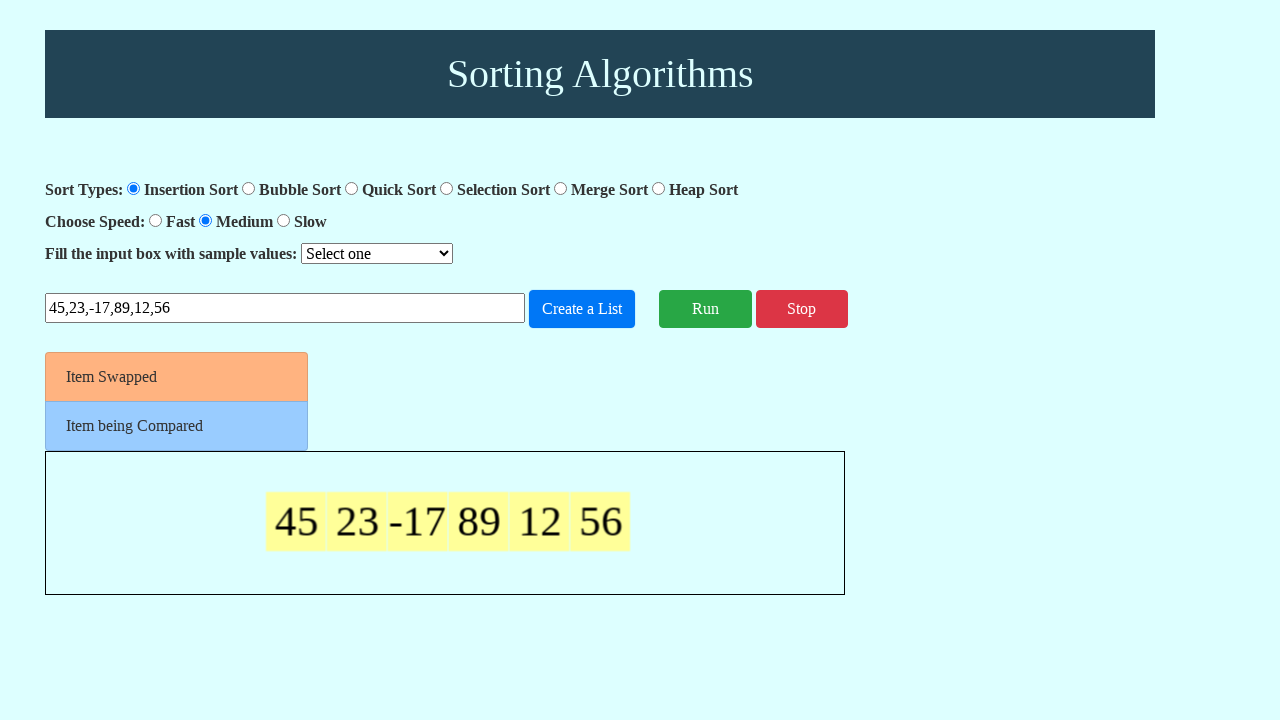

Set up dialog handler to accept alerts
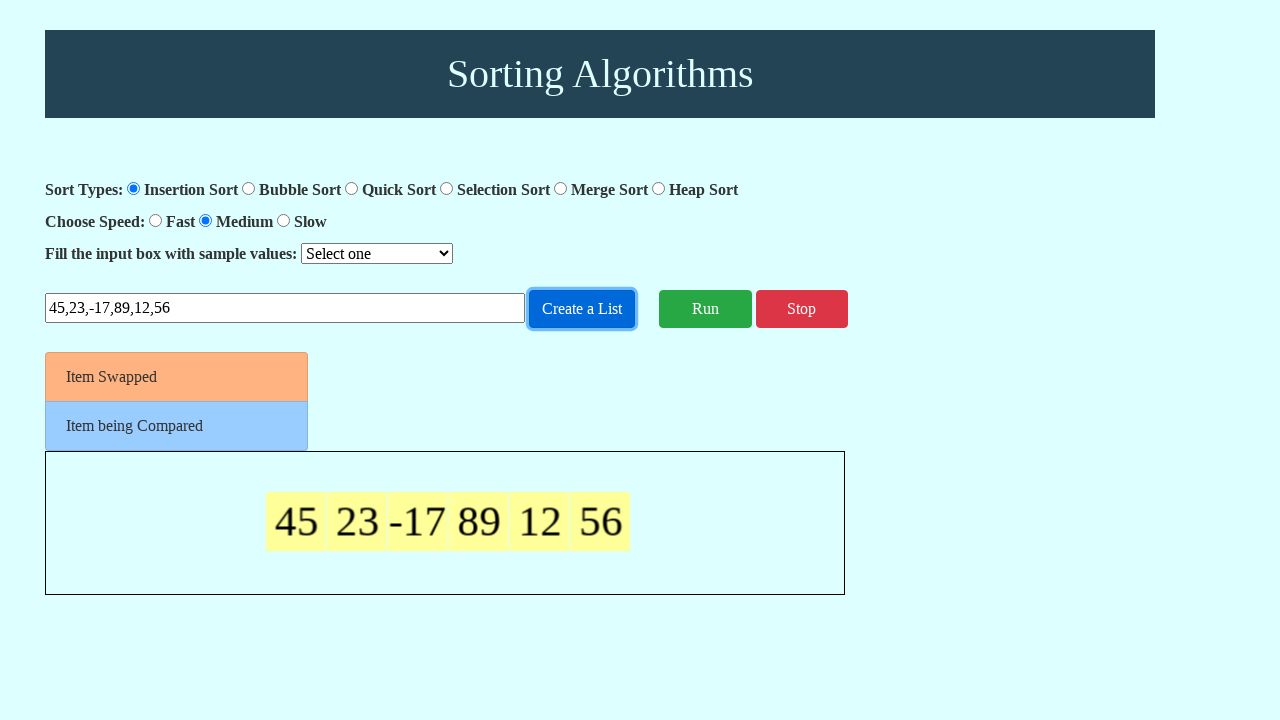

Waited 1 second for any alert or response
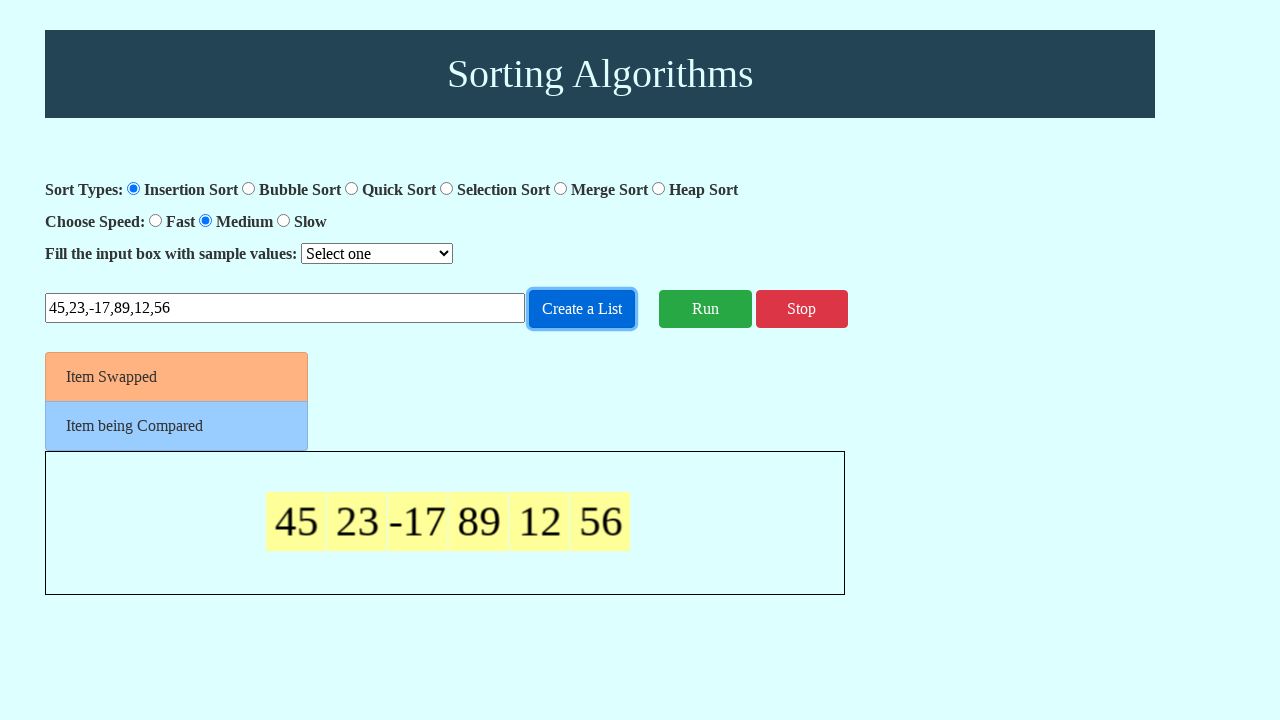

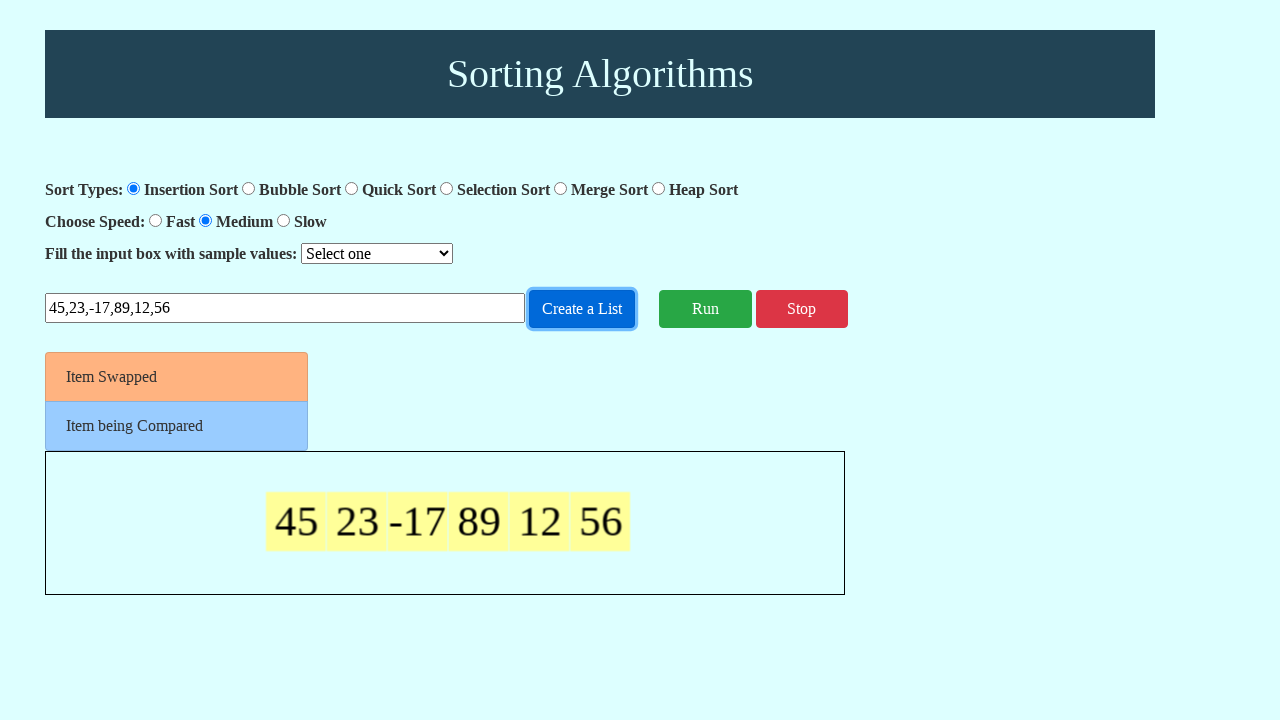